Solves a mathematical captcha by extracting a value from an element attribute, calculating a result, and submitting a form with checkboxes

Starting URL: https://suninjuly.github.io/get_attribute.html

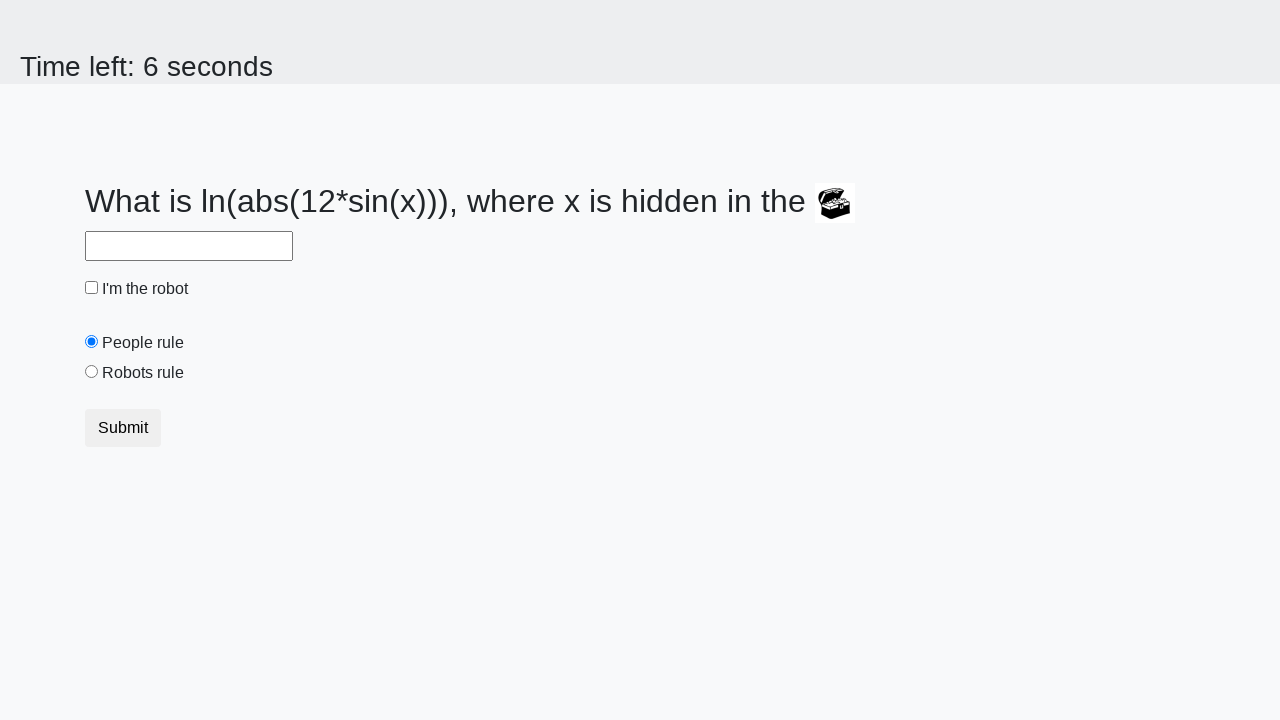

Located treasure element
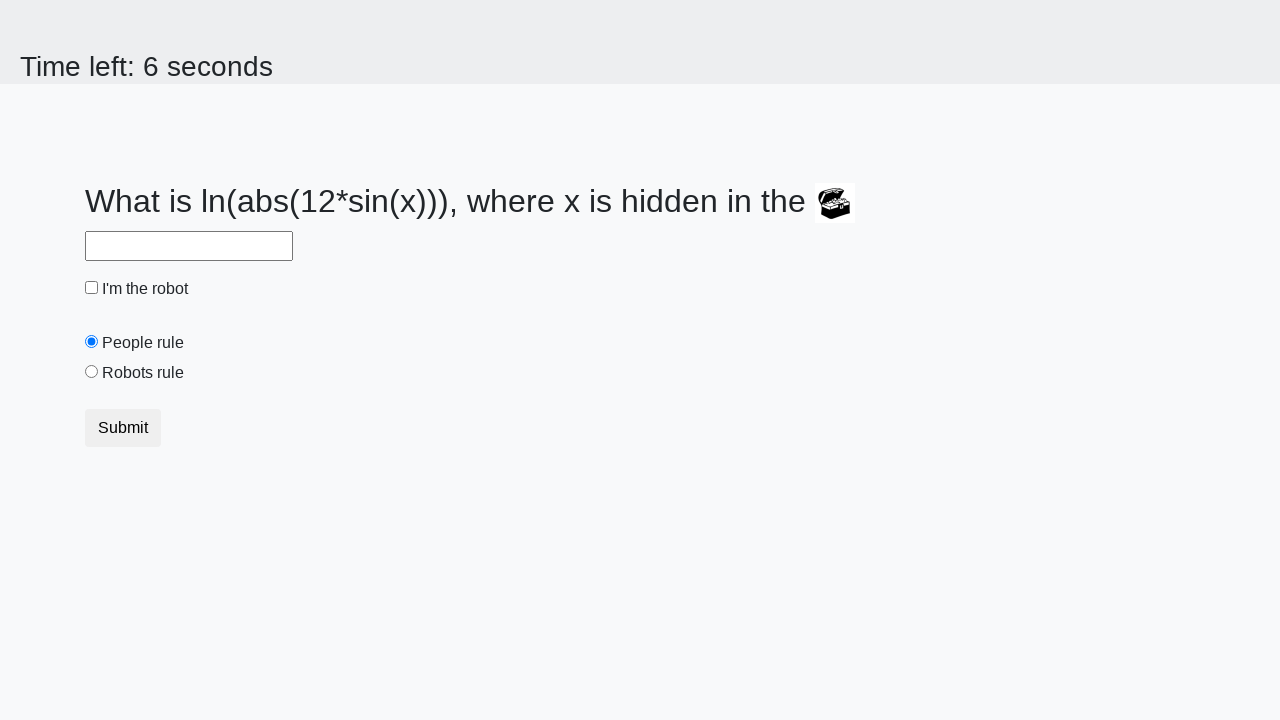

Extracted valuex attribute: 589
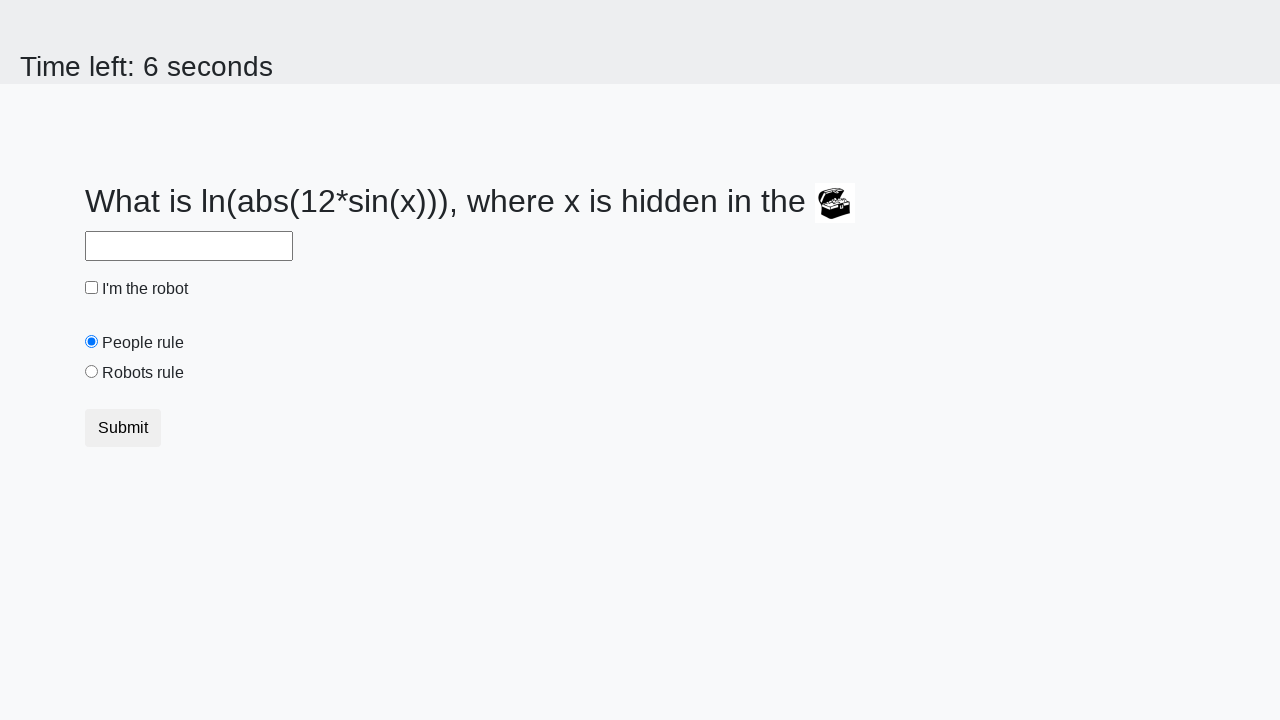

Calculated result: 2.4837241076349894
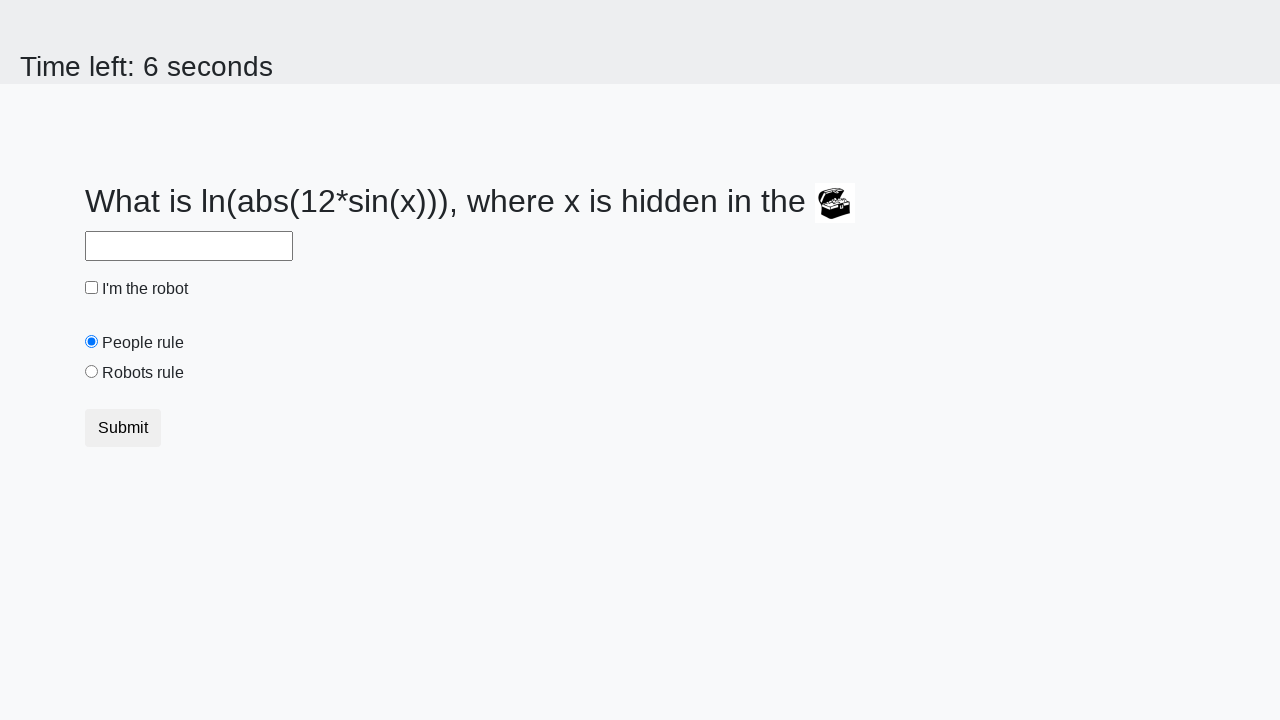

Filled text input with calculated value: 2.4837241076349894 on input[type="text"]
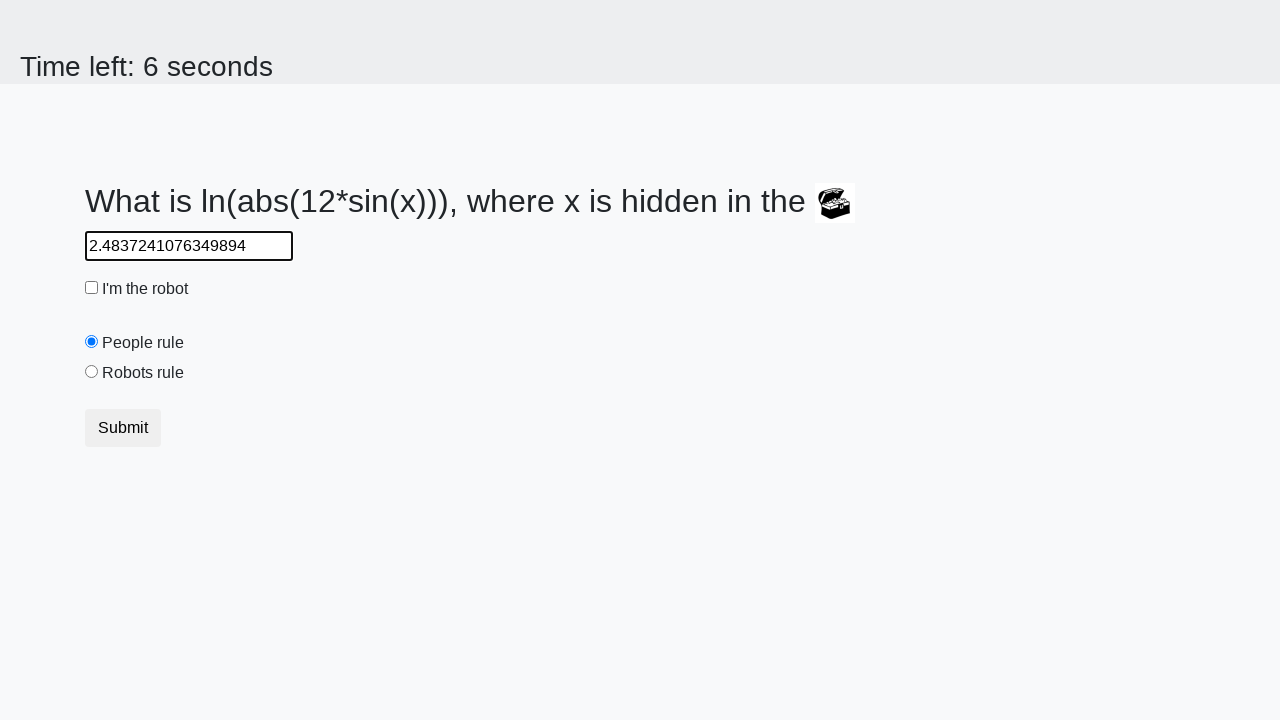

Clicked robot checkbox at (92, 288) on #robotCheckbox
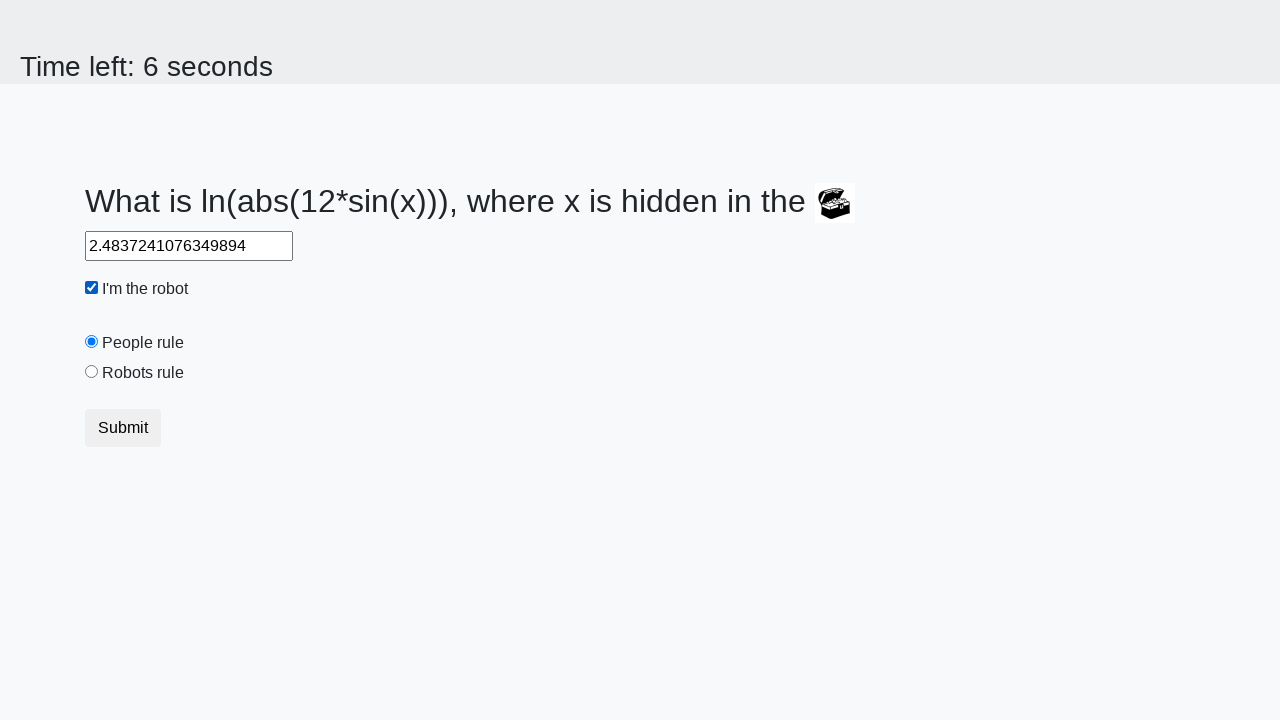

Clicked robots rule radio button at (92, 372) on #robotsRule
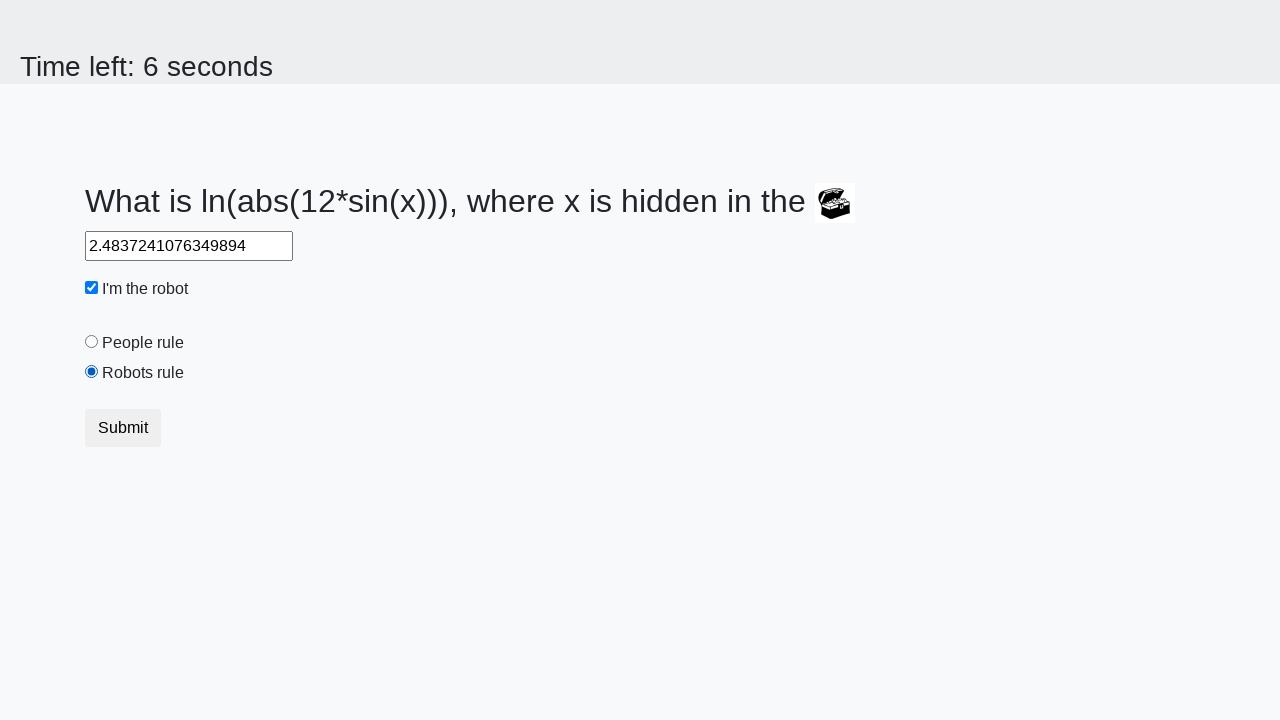

Clicked submit button at (123, 428) on .btn
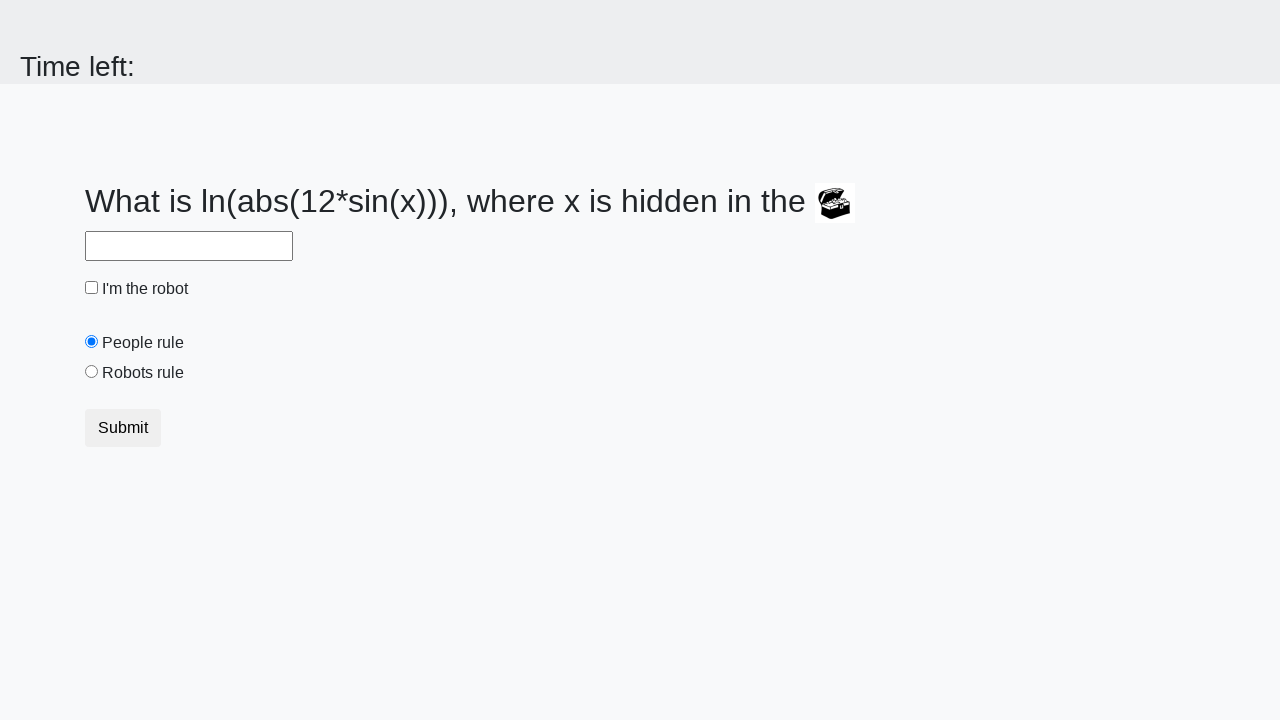

Waited 1 second for result
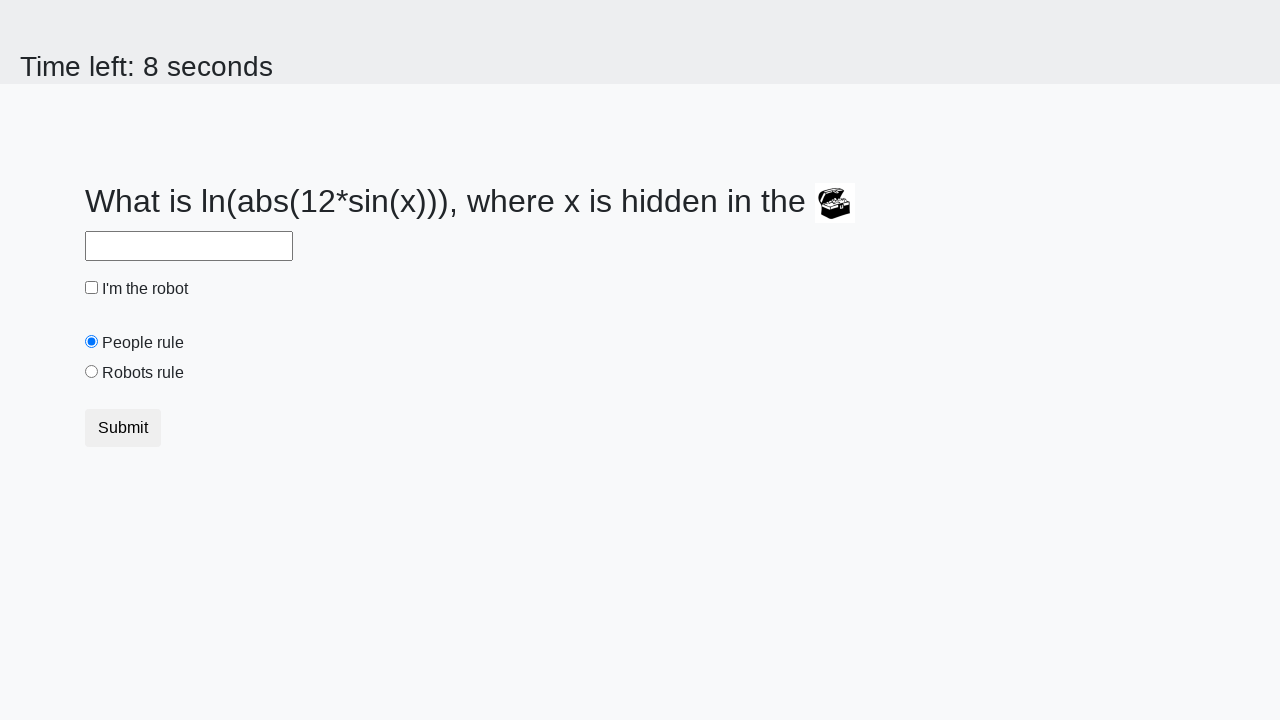

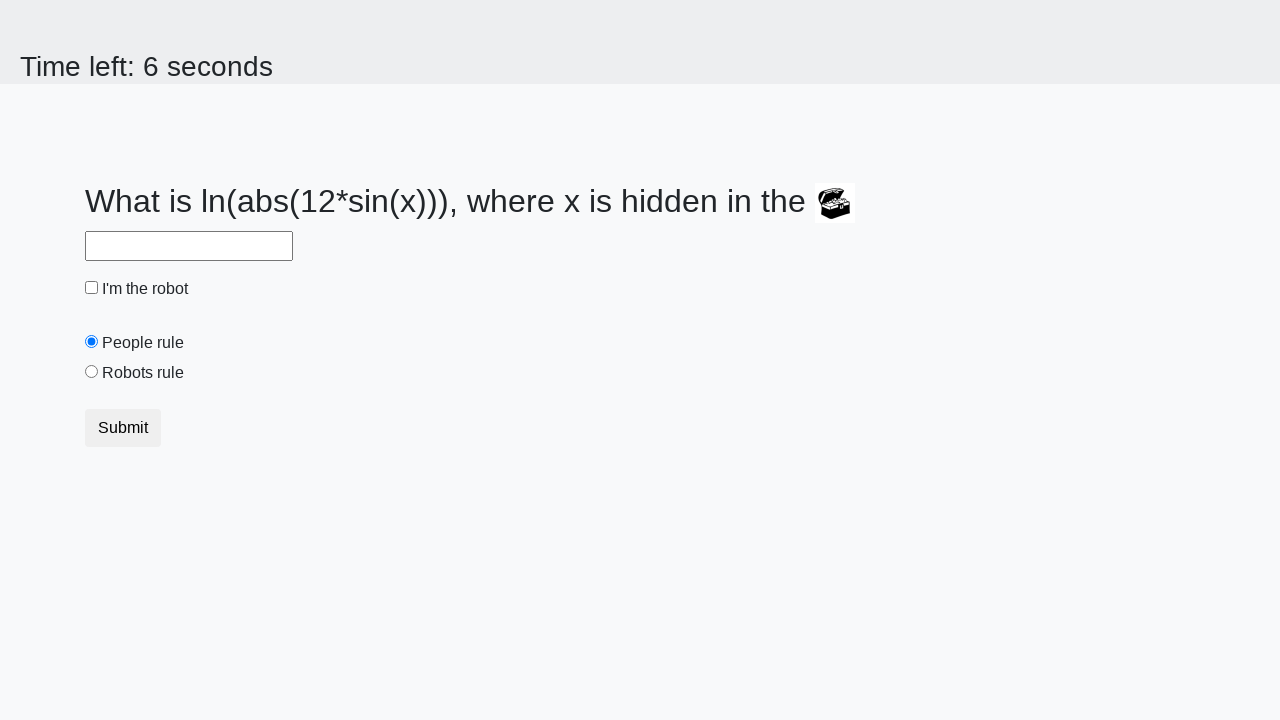